Tests a form by filling out name, email, phone fields, selecting gender, checking a day checkbox, selecting country and color from dropdowns, picking a date, and uploading a file

Starting URL: https://testautomationpractice.blogspot.com/

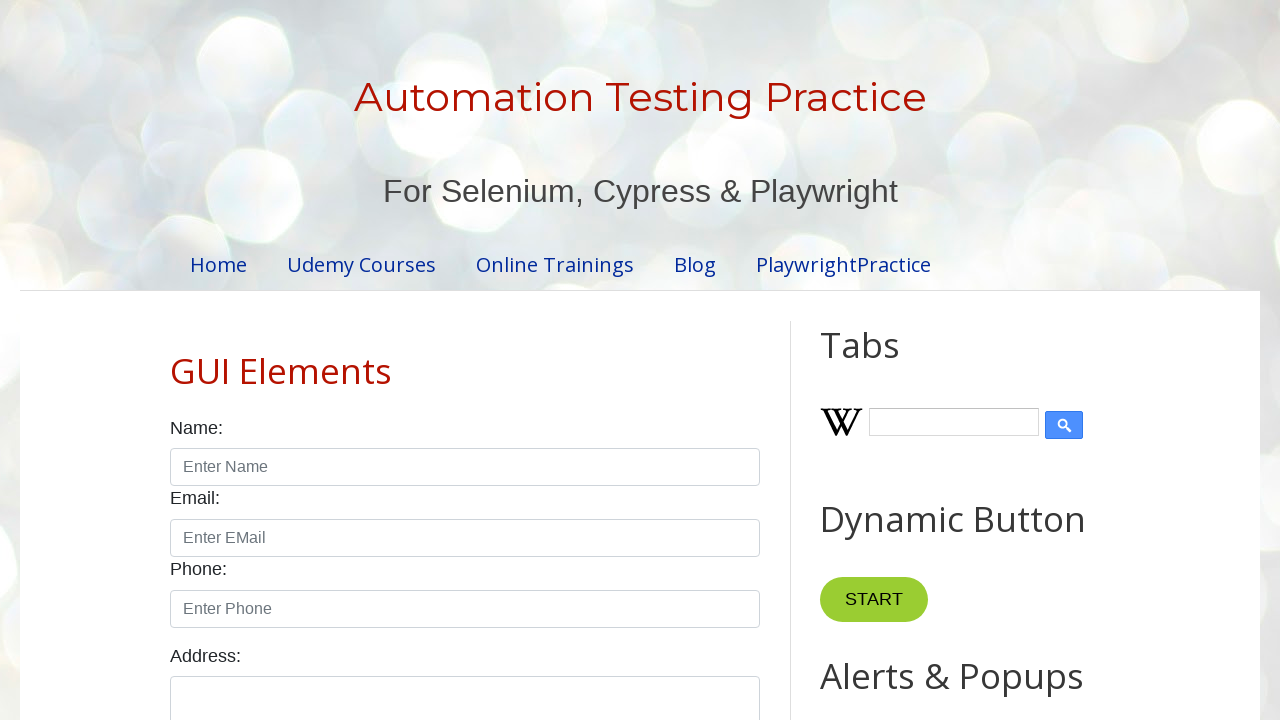

Filled name field with 'Teste' on #name
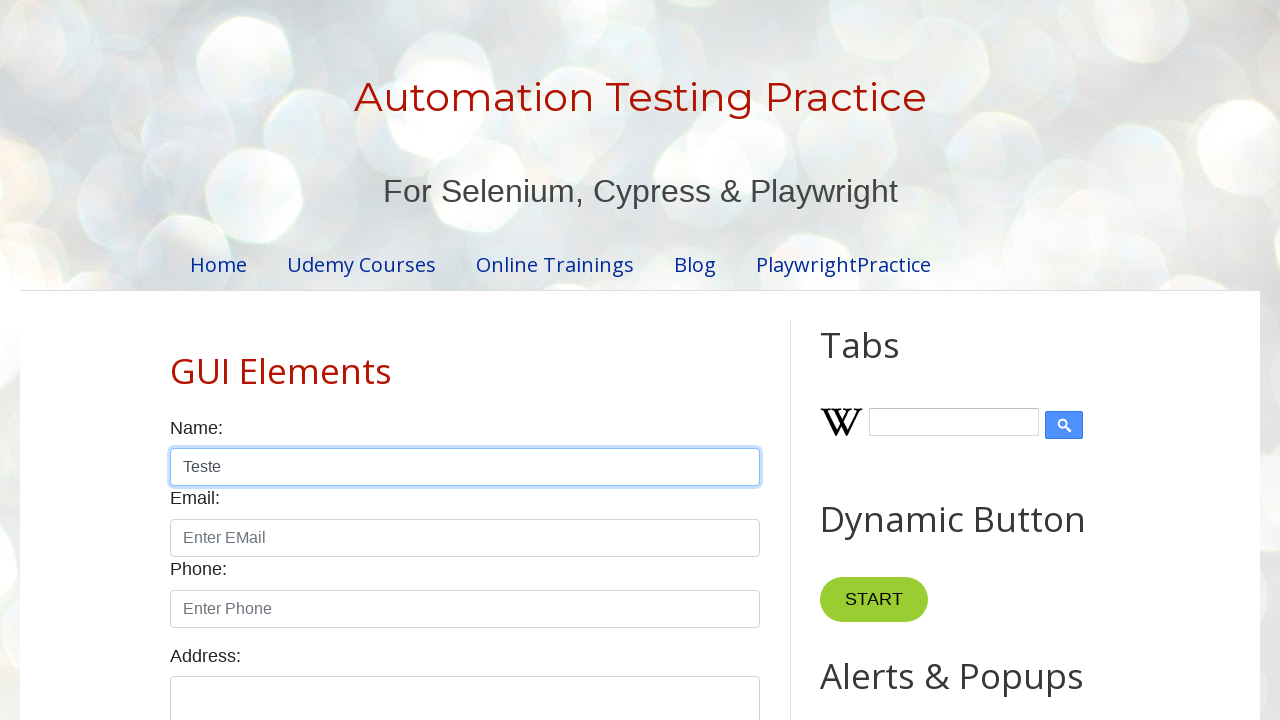

Filled email field with 'test@gmail.com' on input[placeholder='Enter EMail']
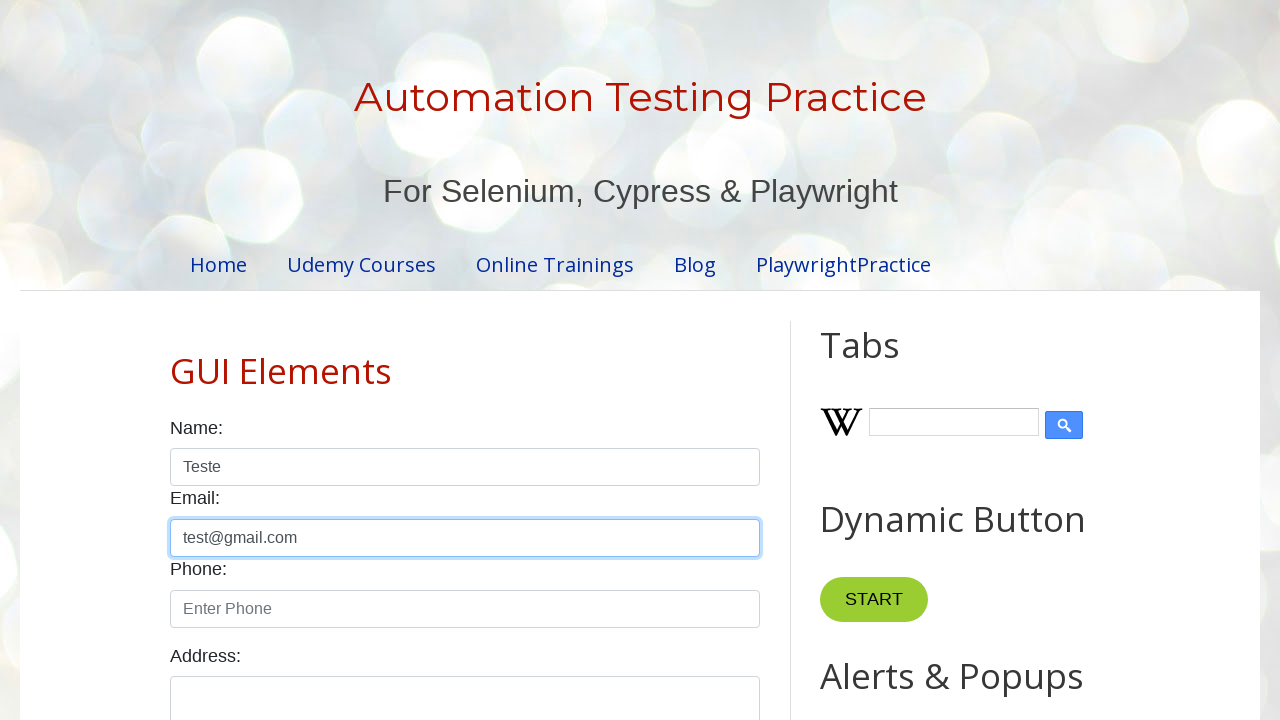

Filled phone field with '1234567890' on input#phone
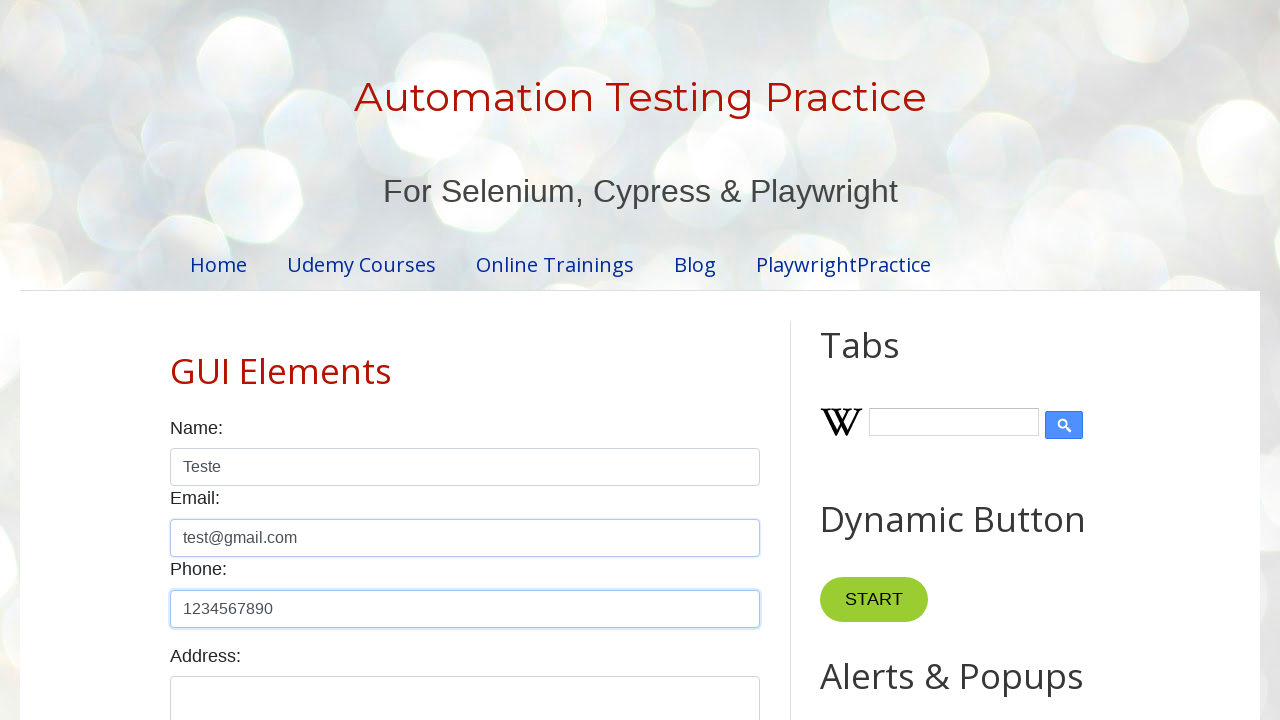

Selected female gender radio button at (250, 360) on input[value='female']
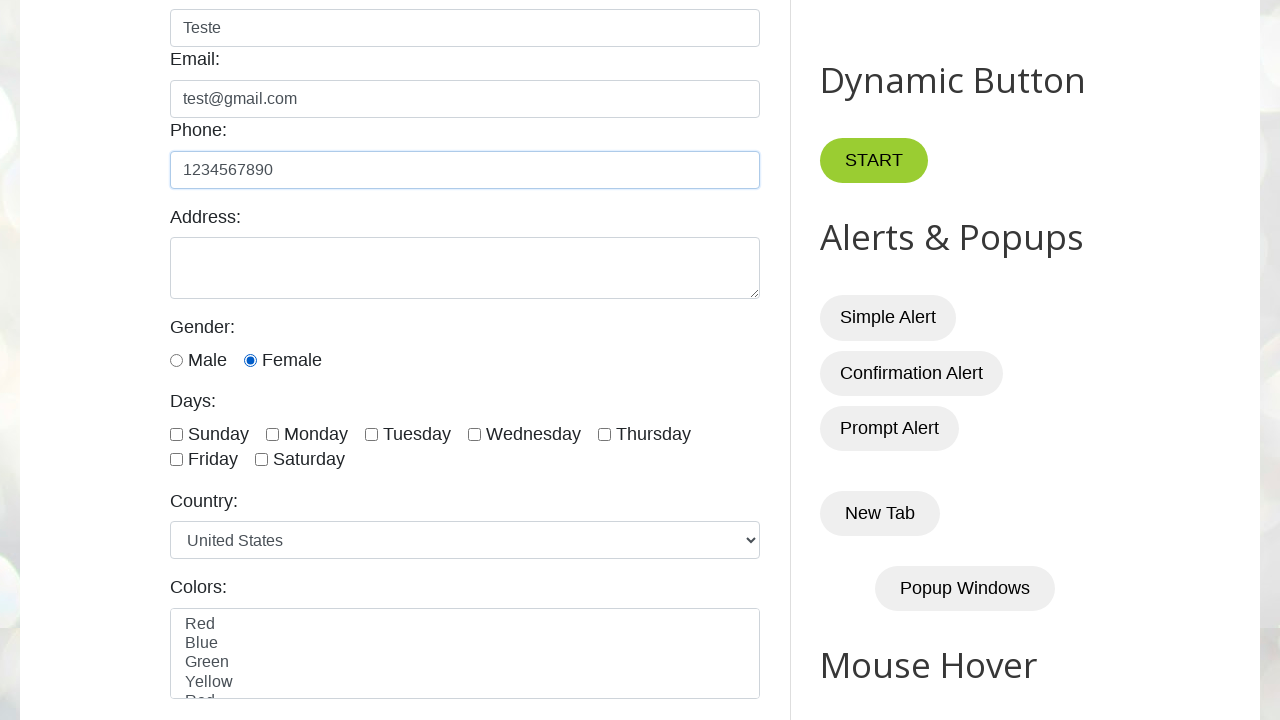

Checked Sunday checkbox at (176, 434) on input[type='checkbox'][value='sunday']
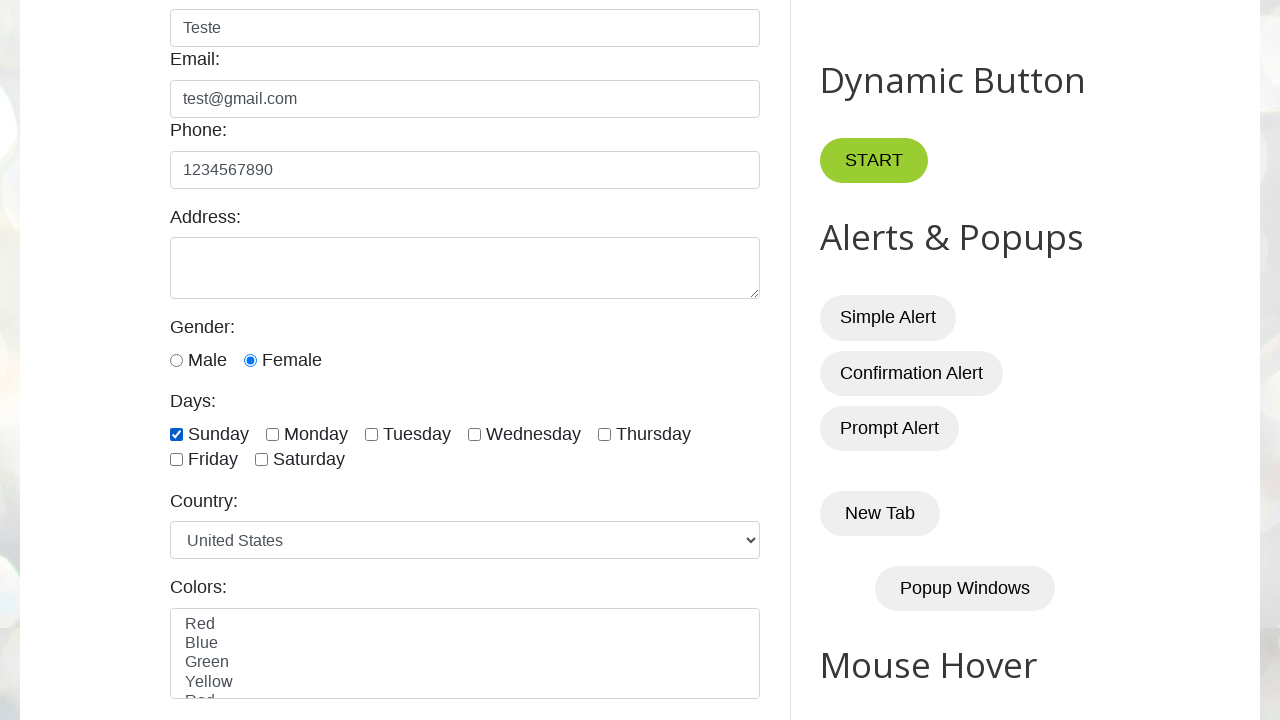

Selected Canada from country dropdown on #country
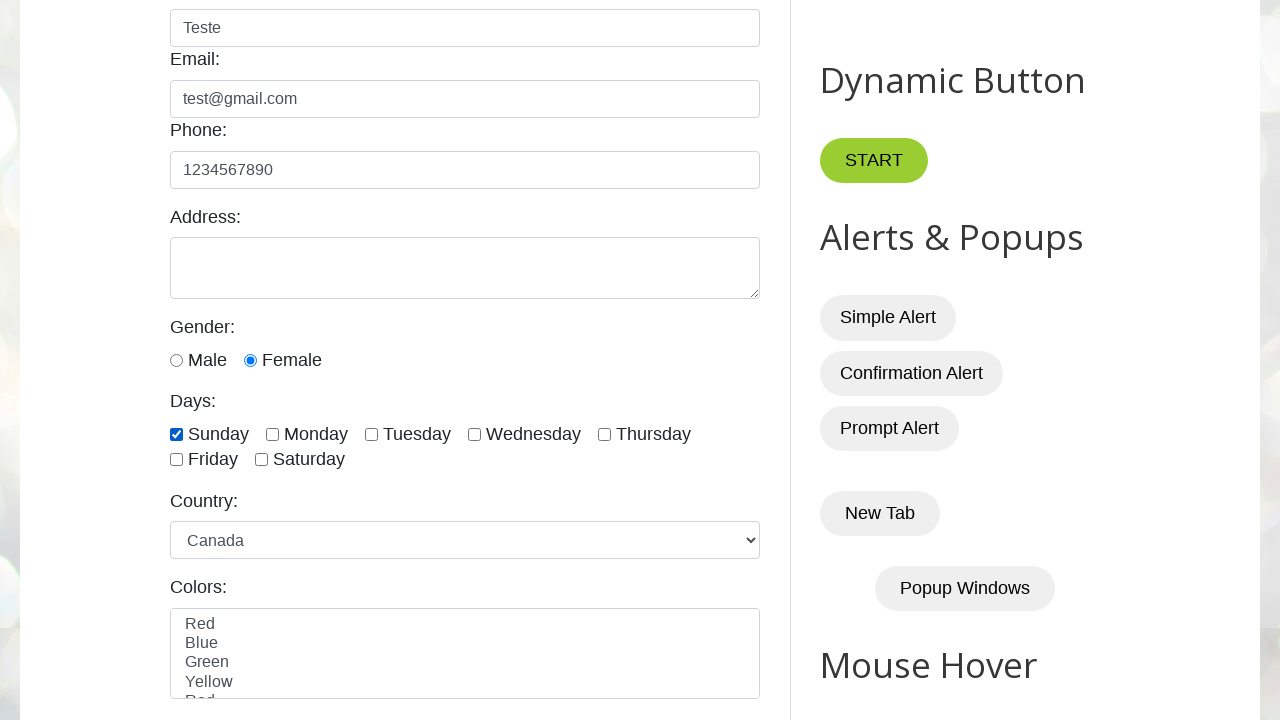

Selected Red from colors dropdown on #colors
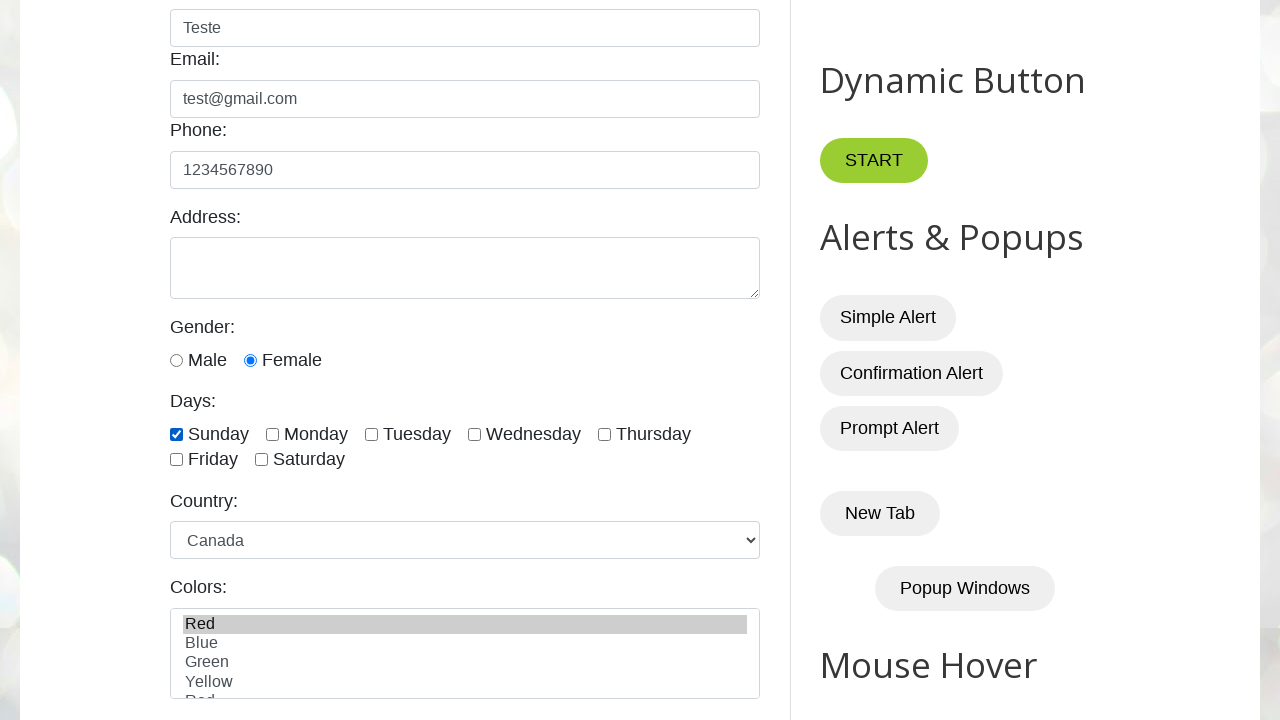

Opened datepicker at (515, 360) on #datepicker
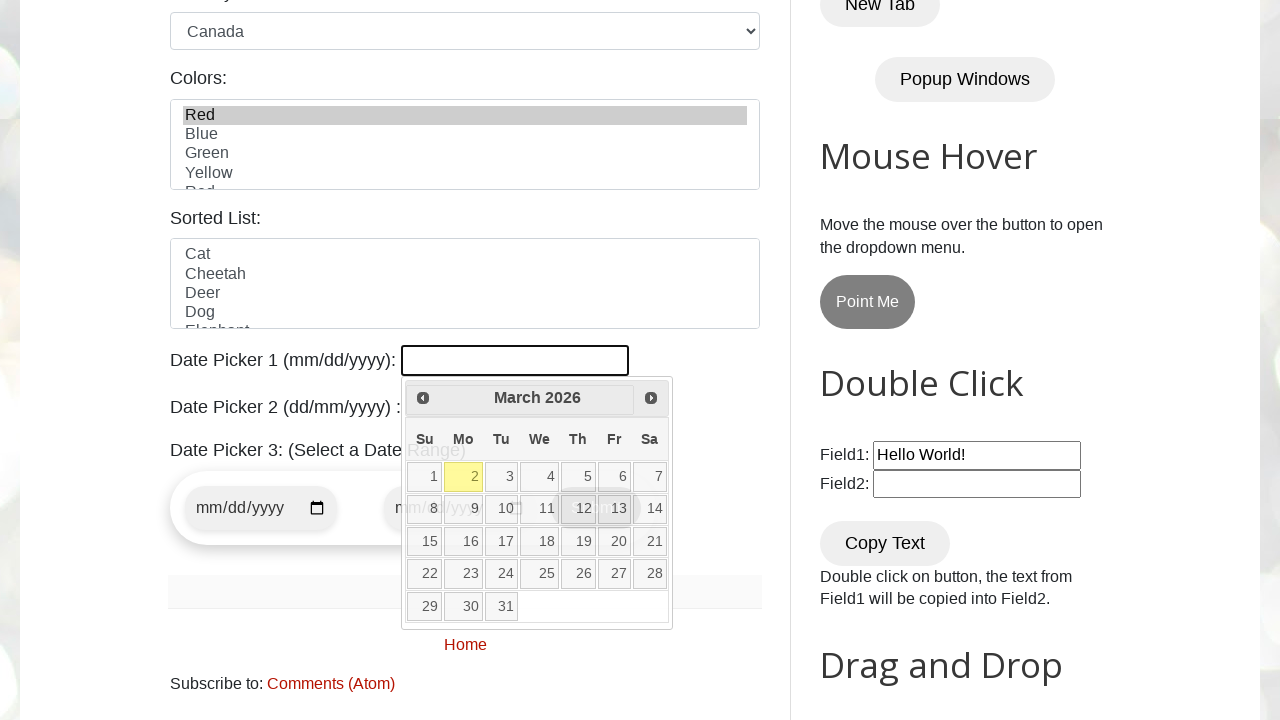

Selected date 24 from calendar at (502, 574) on a[data-date='24']
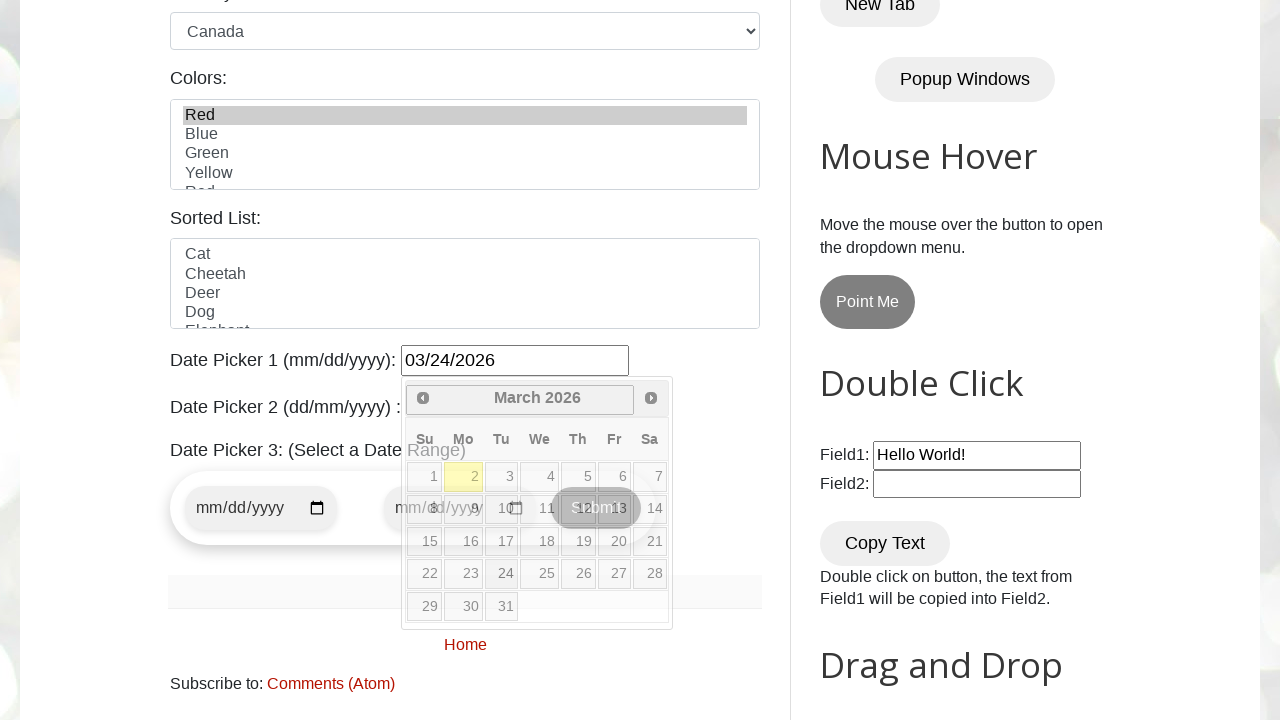

Uploaded file 'test_image.jpg'
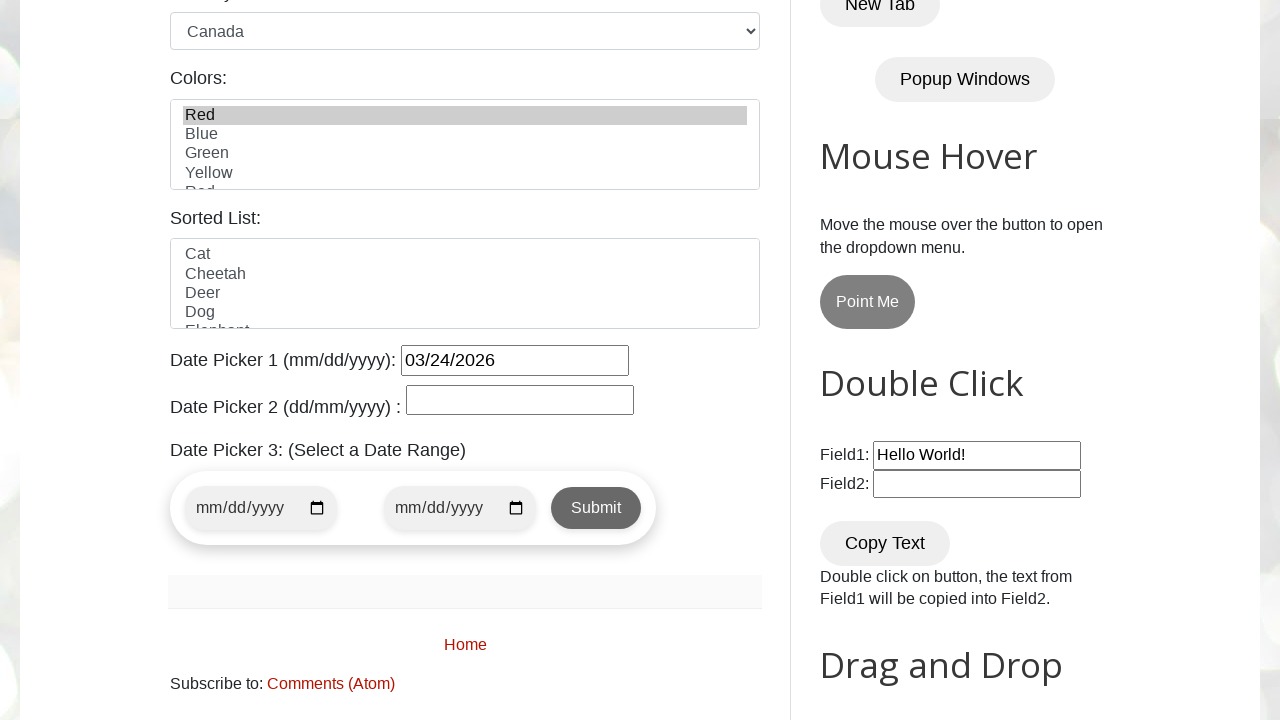

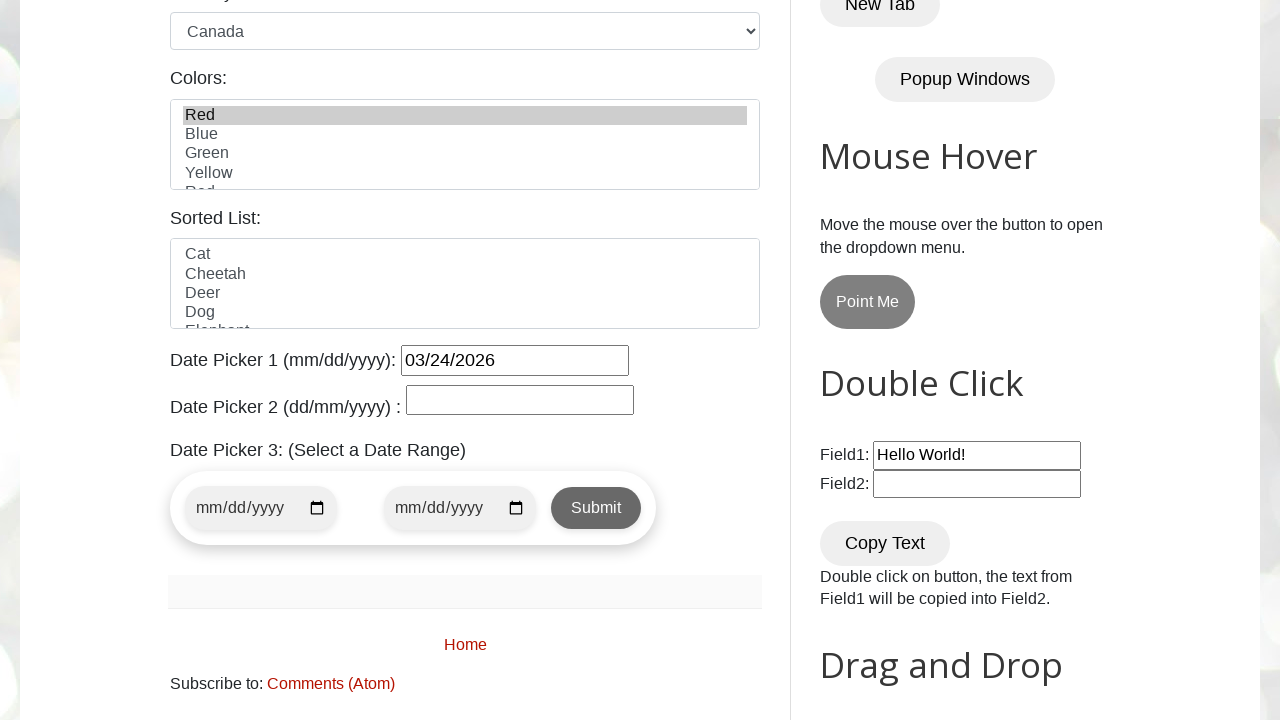